Tests A/B test opt-out by adding cookie on homepage first, then navigating to the A/B test page and verifying opt-out status

Starting URL: http://the-internet.herokuapp.com

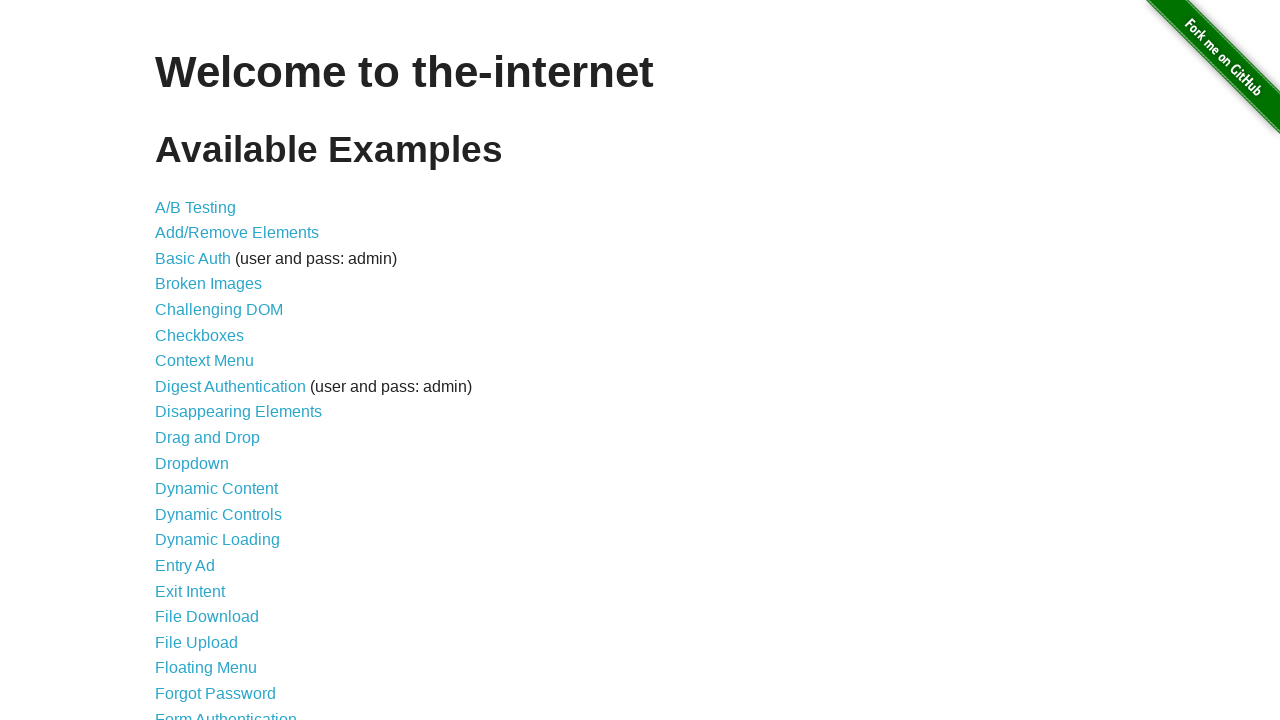

Added optimizelyOptOut cookie to opt out of A/B test
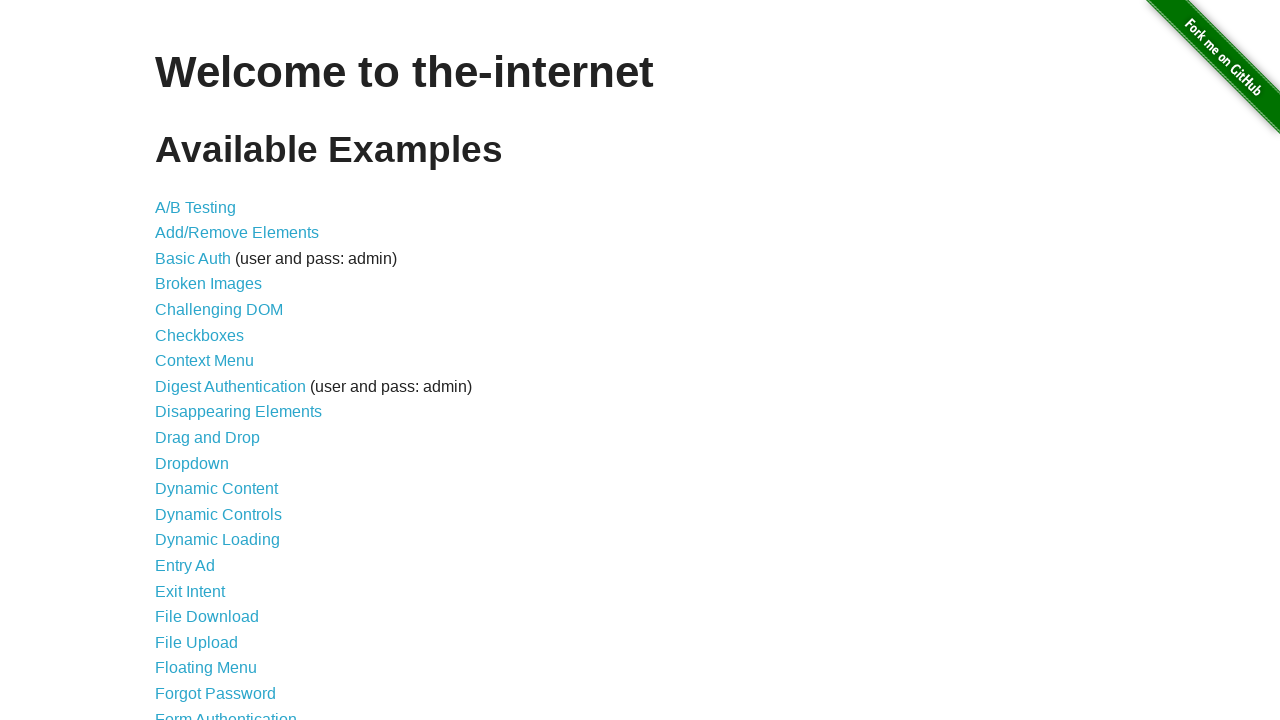

Navigated to A/B test page
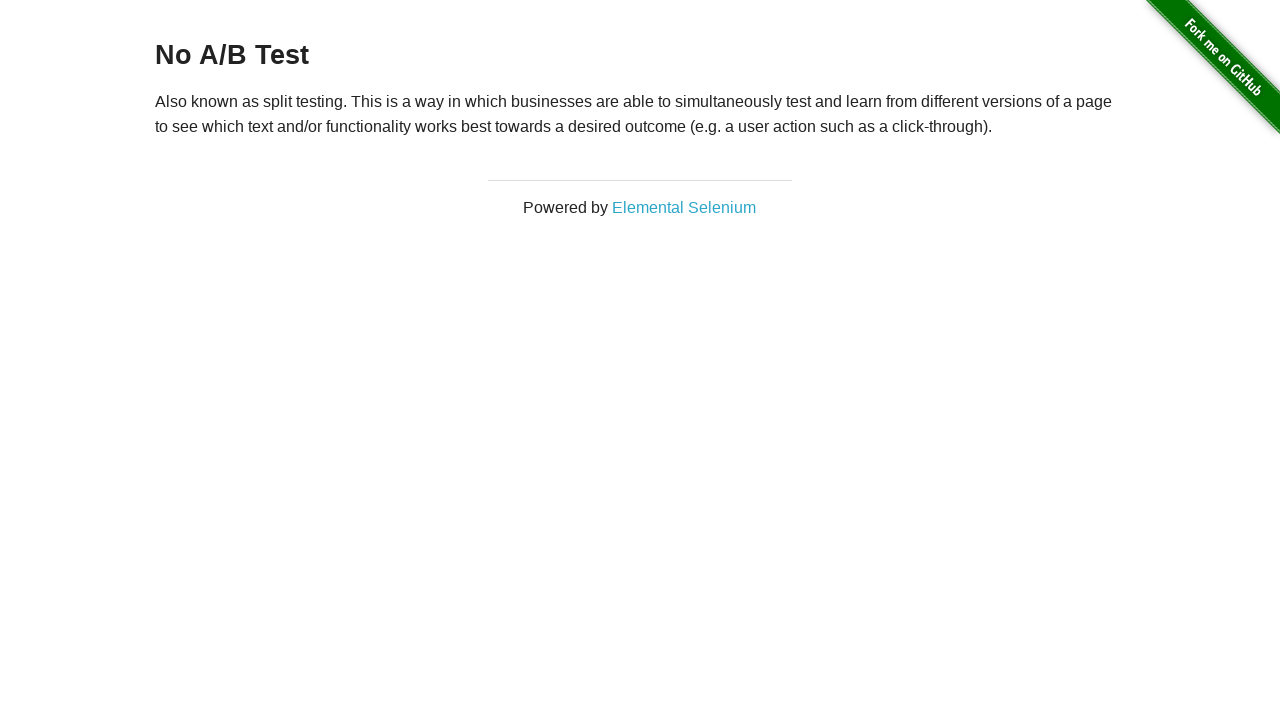

Retrieved heading text from A/B test page
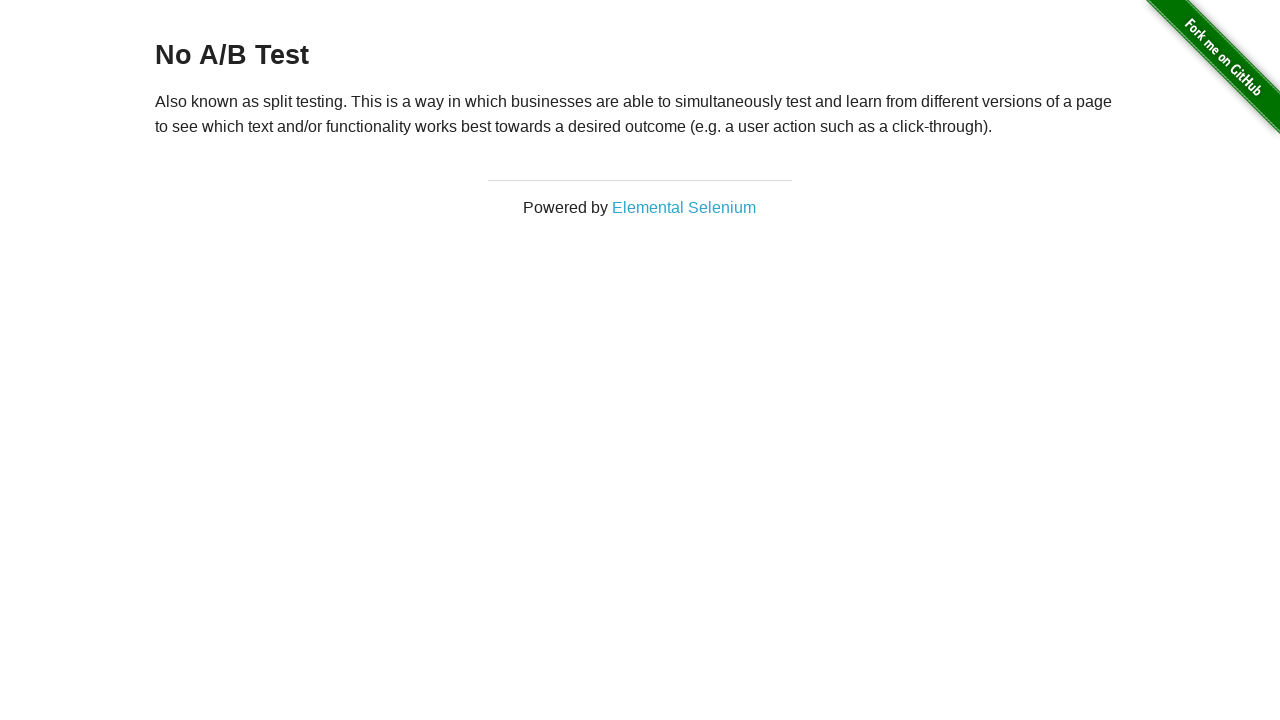

Verified heading text is 'No A/B Test', confirming opt-out status
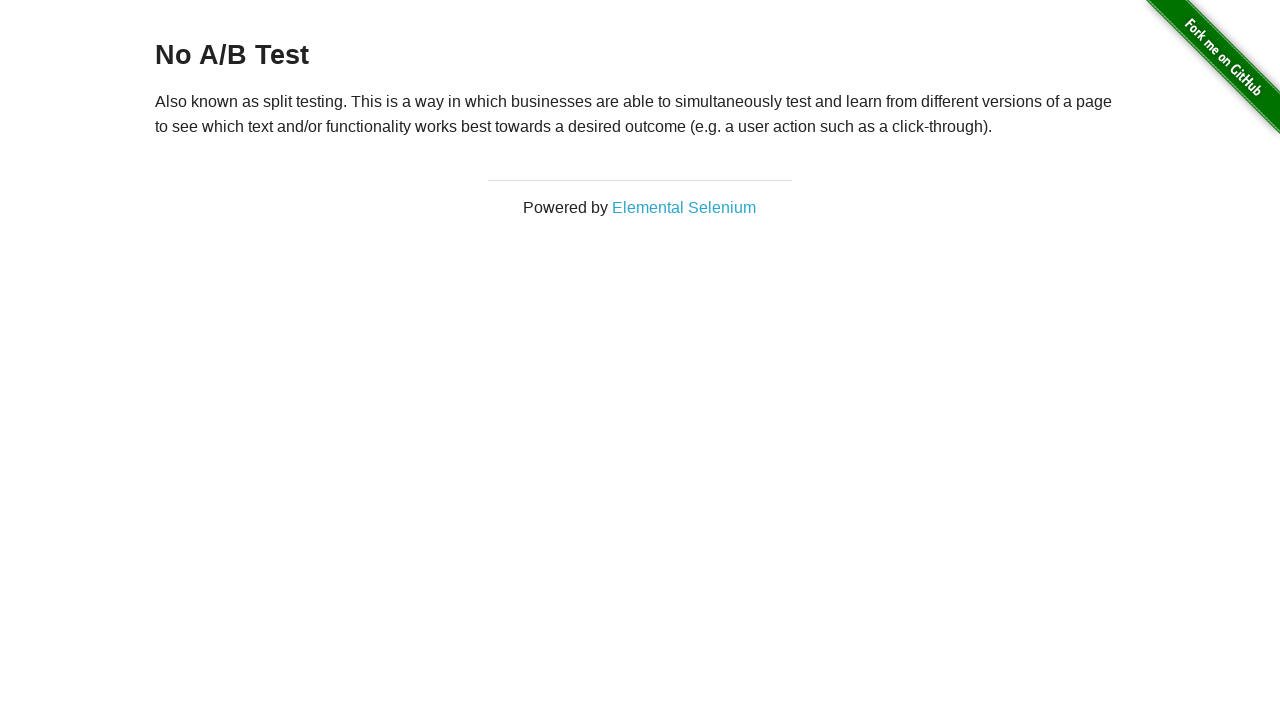

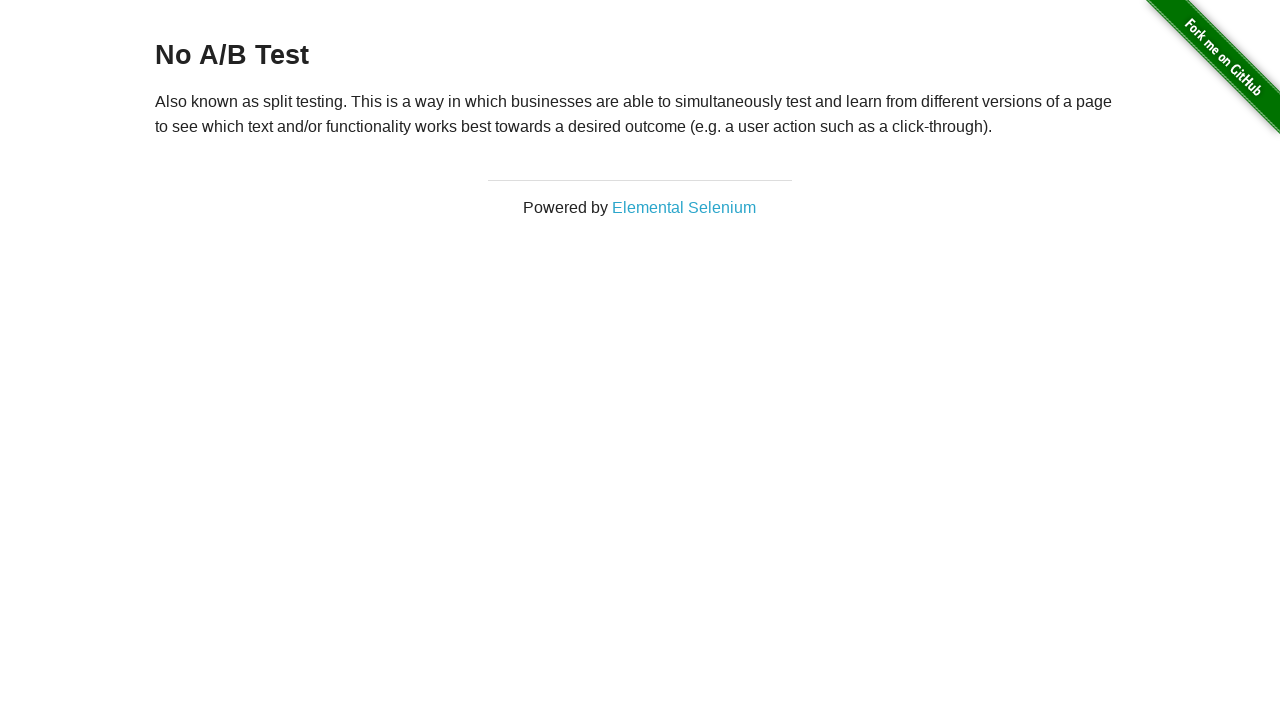